Tests drag and drop functionality on jQuery UI demo page by dragging an element and dropping it onto a target area

Starting URL: https://jqueryui.com/droppable/

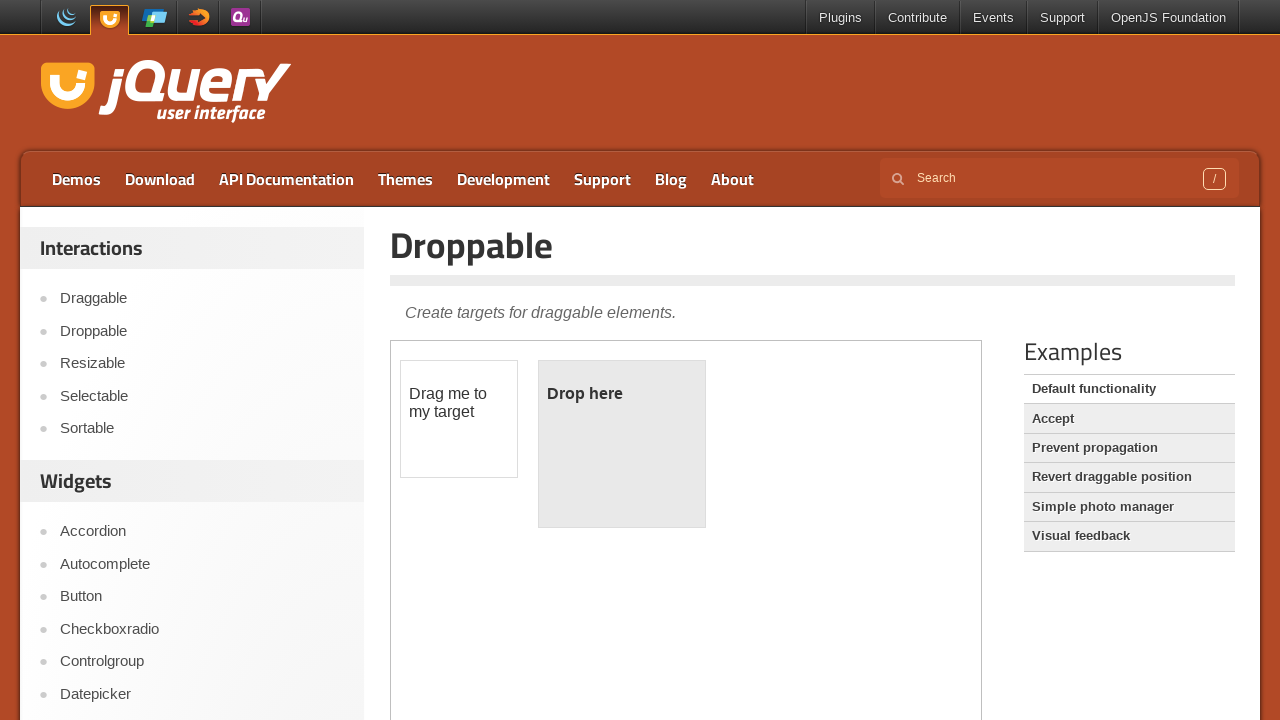

Located the demo iframe containing drag and drop elements
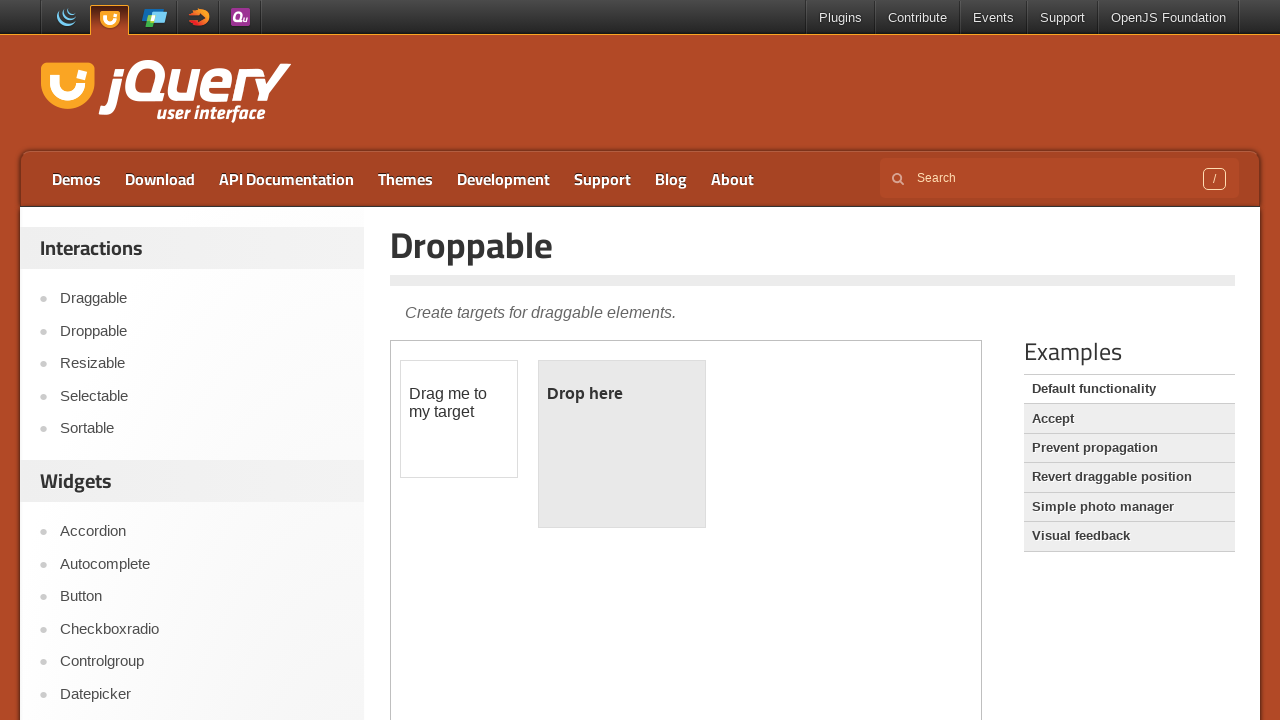

Located the draggable element
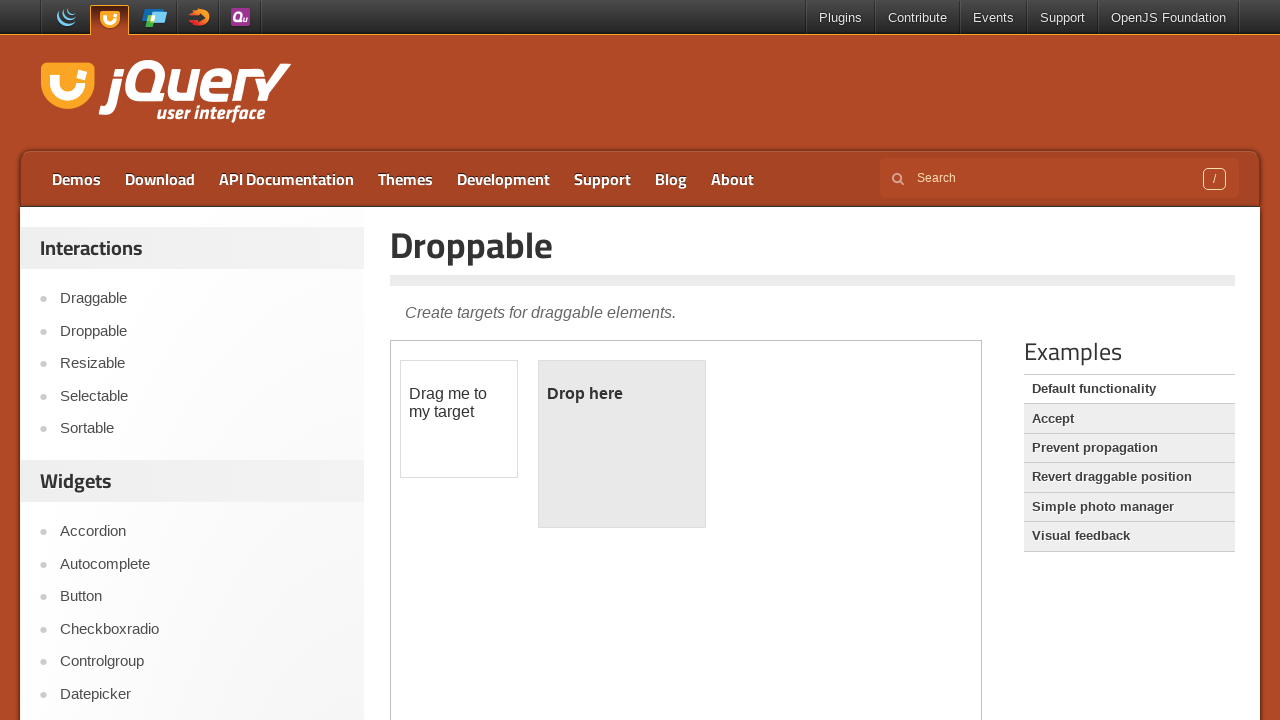

Located the droppable target element
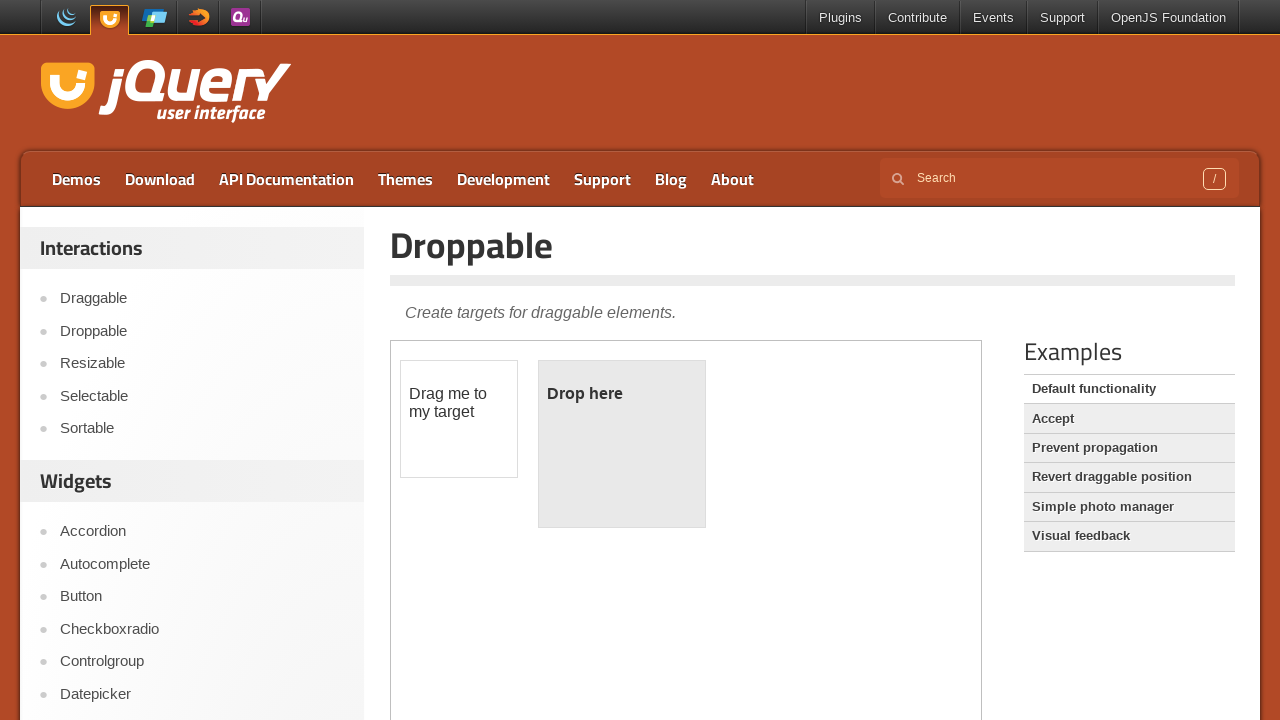

Dragged and dropped the draggable element onto the droppable target at (622, 444)
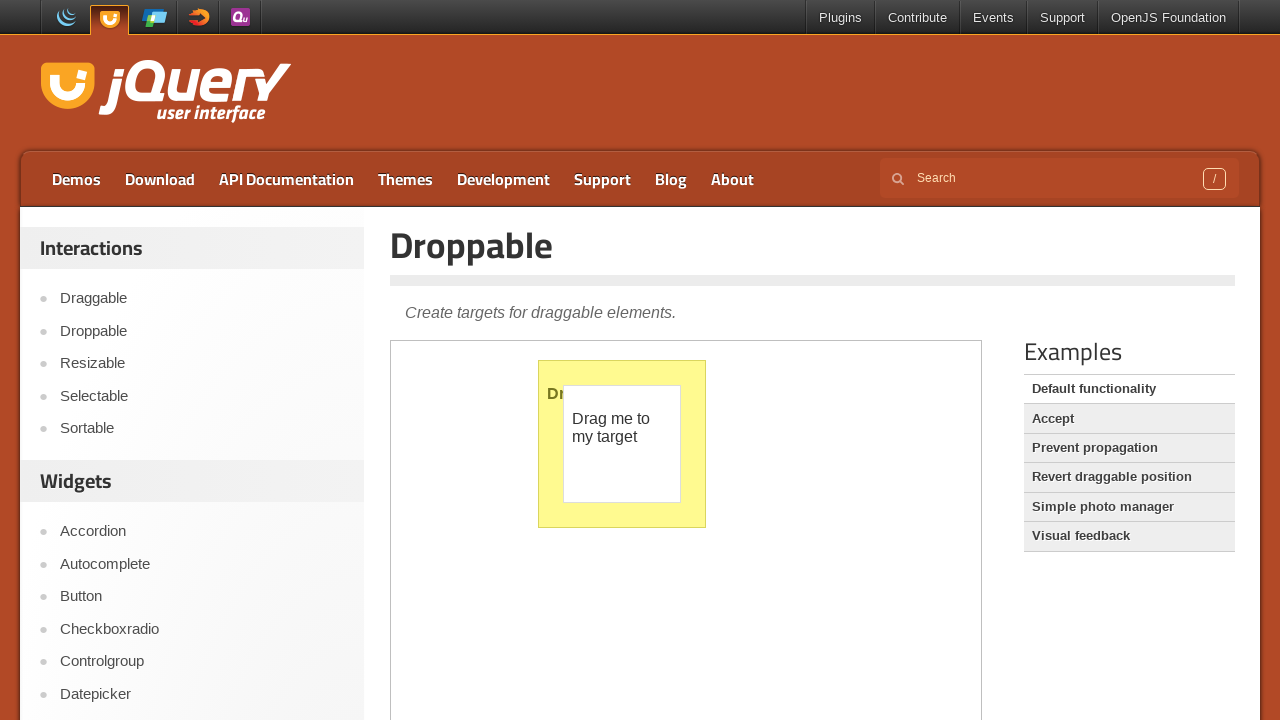

Waited for drop operation to complete
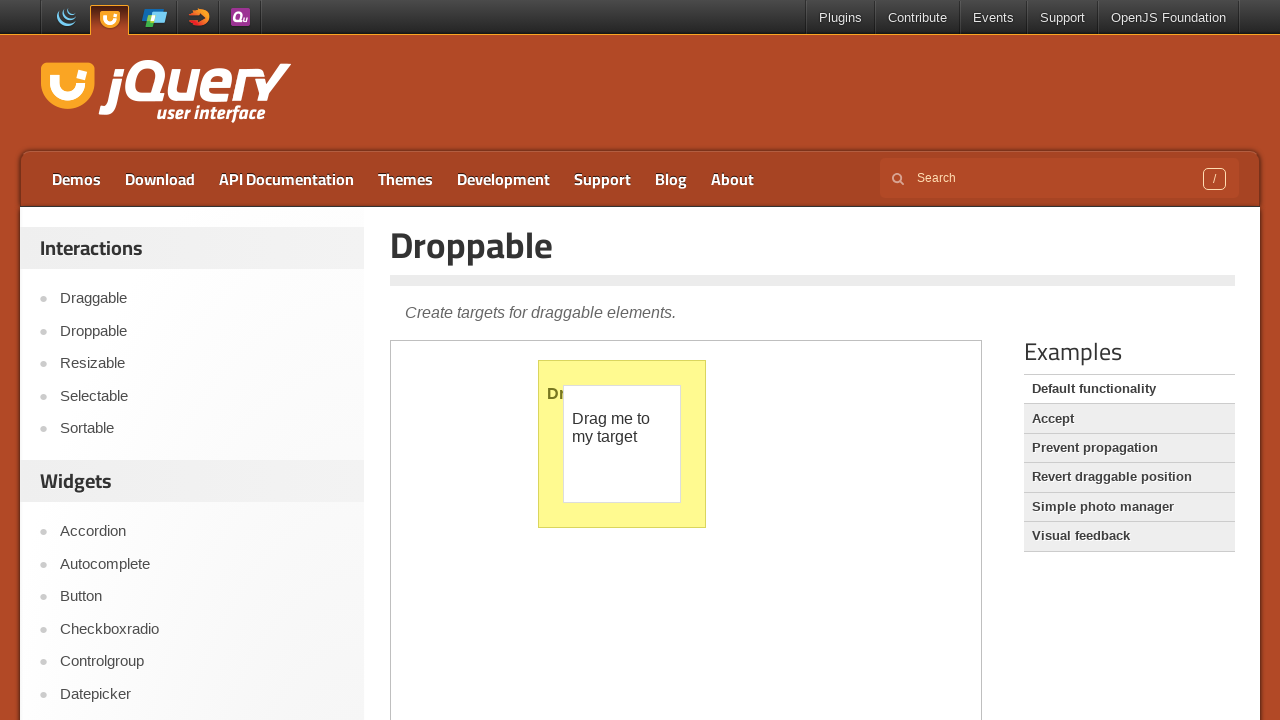

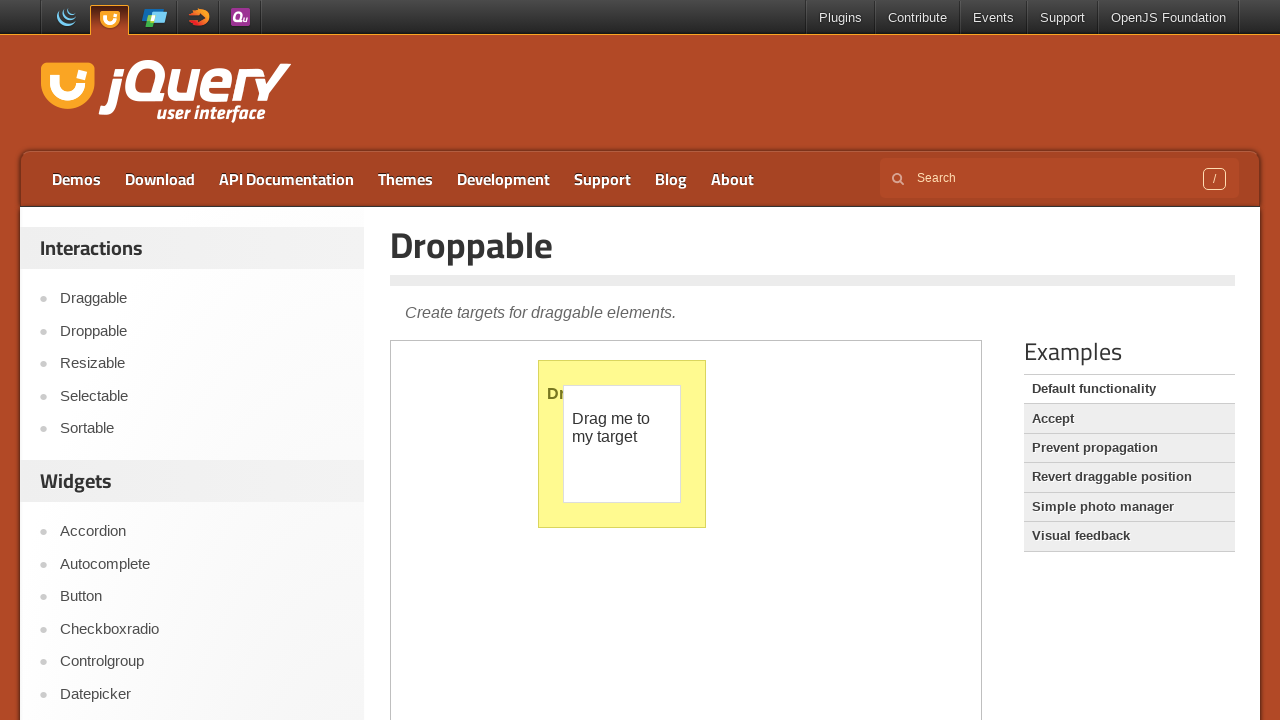